Tests drag and drop functionality on jQuery UI demo page by dragging an element and dropping it onto a target area

Starting URL: https://jqueryui.com/droppable/

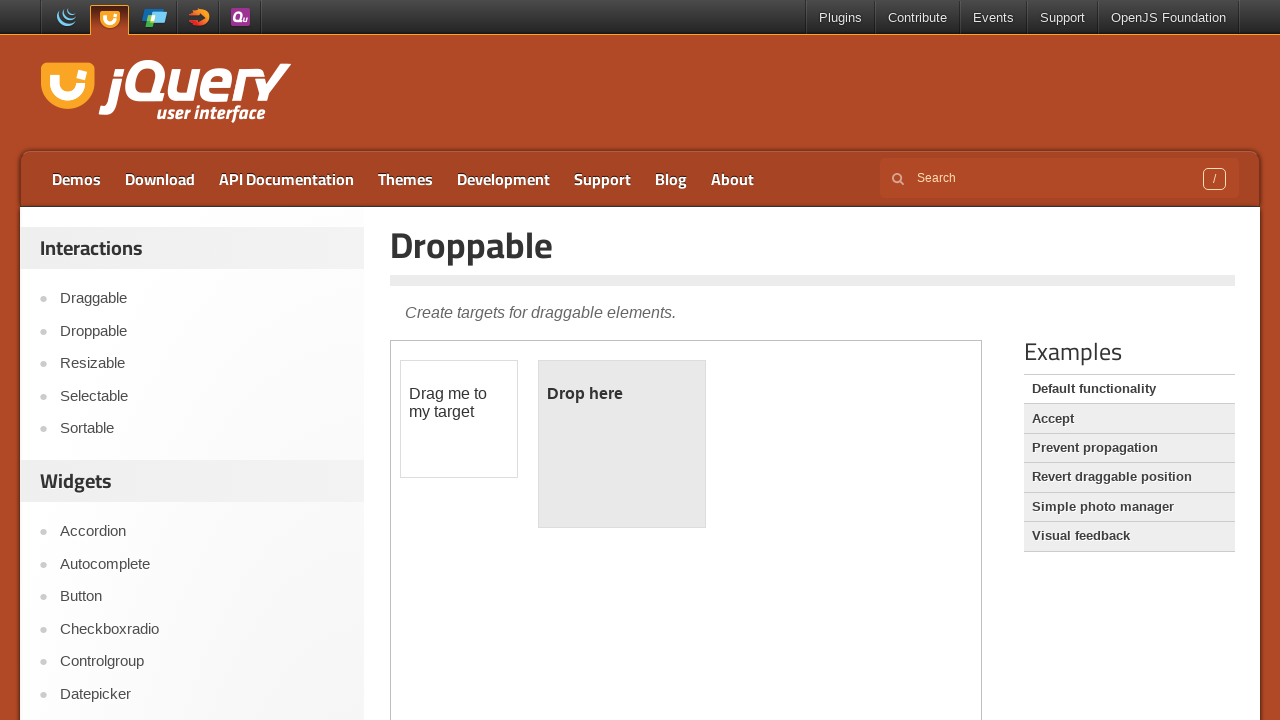

Located the iframe containing the drag and drop demo
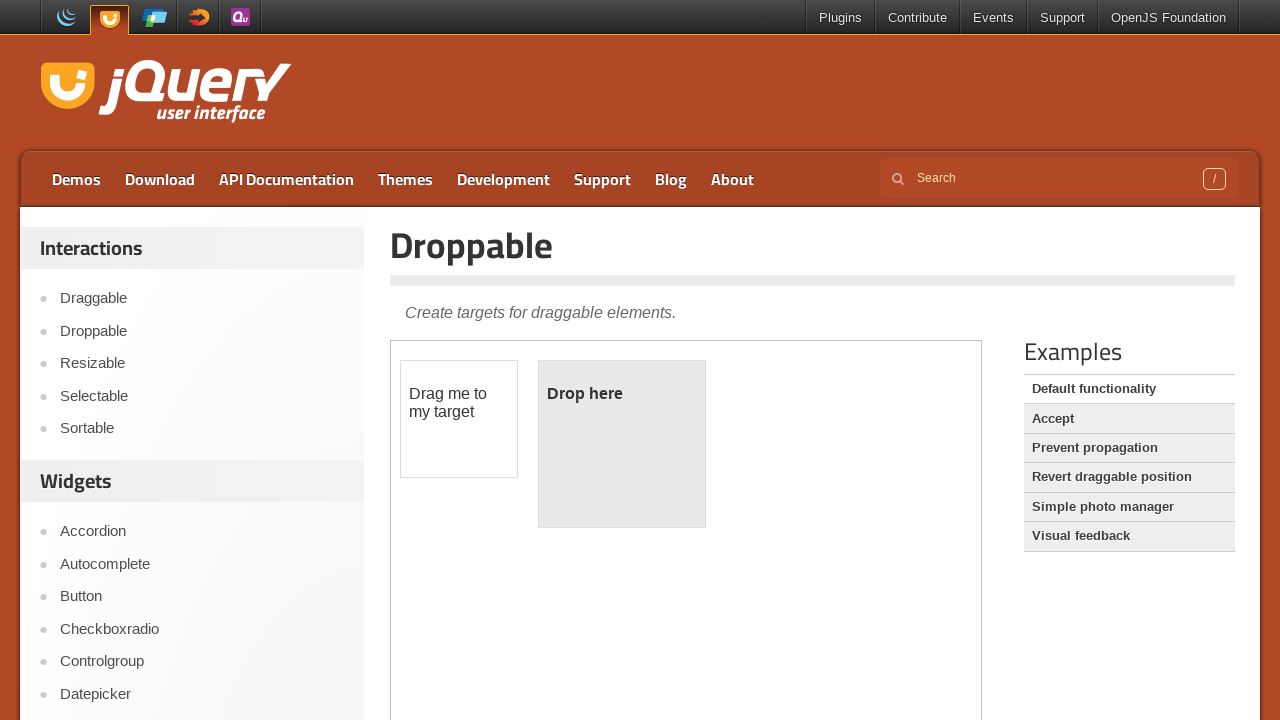

Waited 2 seconds for demo to load
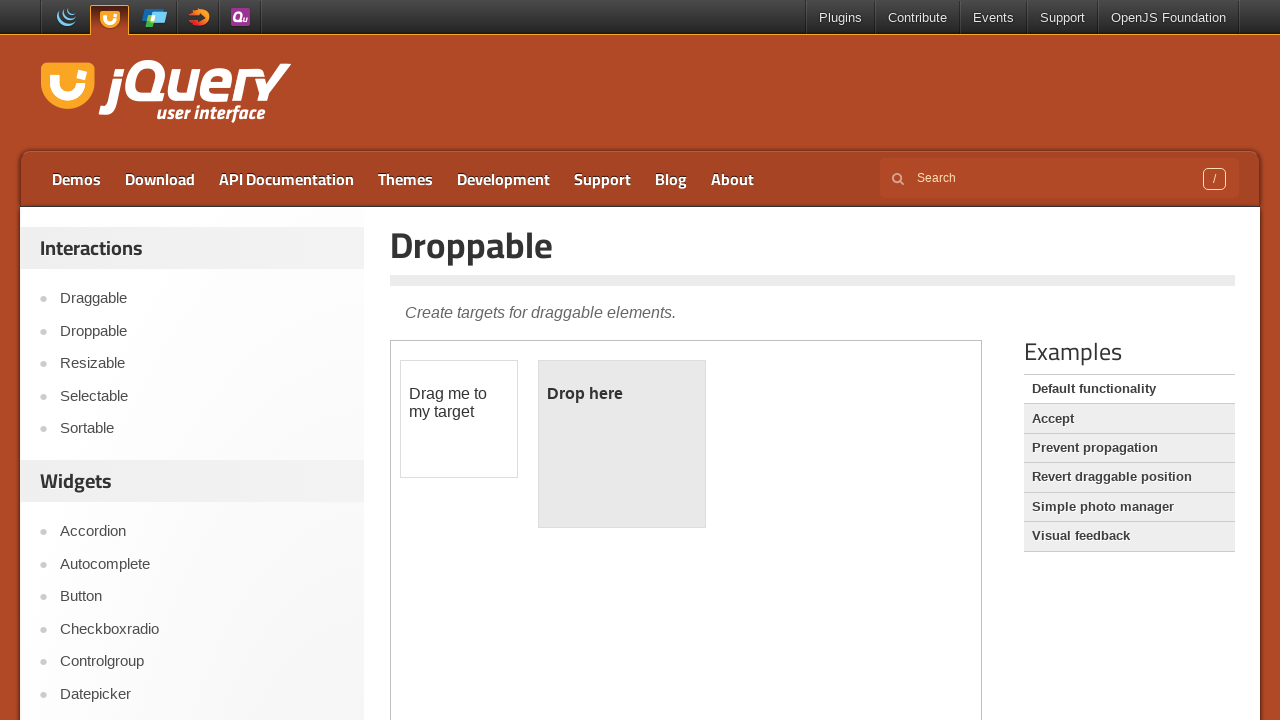

Located draggable element with id 'draggable'
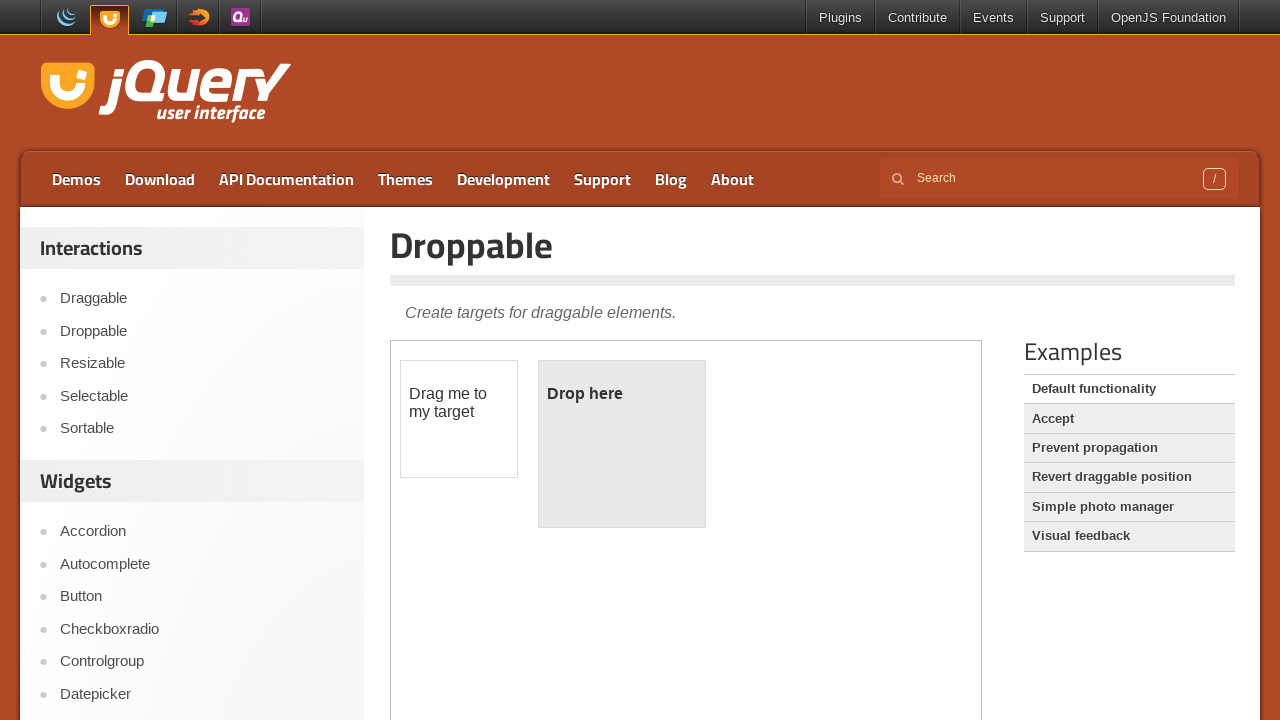

Located droppable target element with id 'droppable'
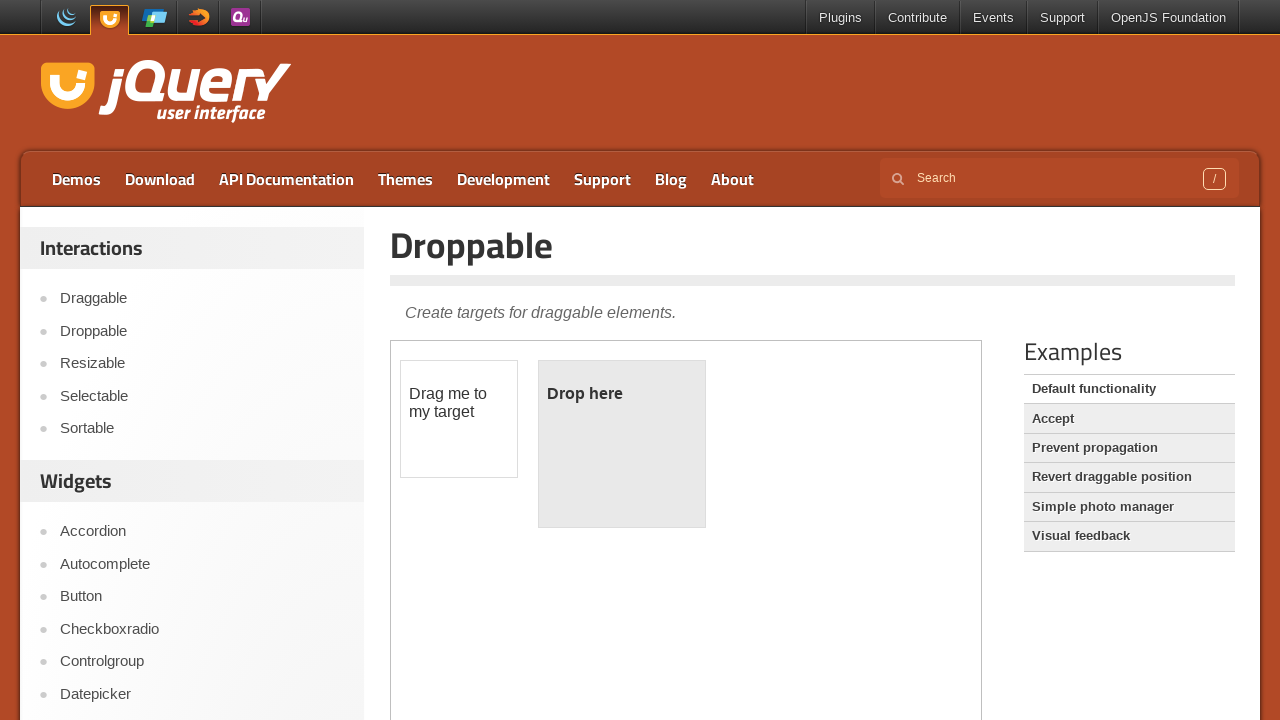

Dragged the draggable element onto the droppable target at (622, 444)
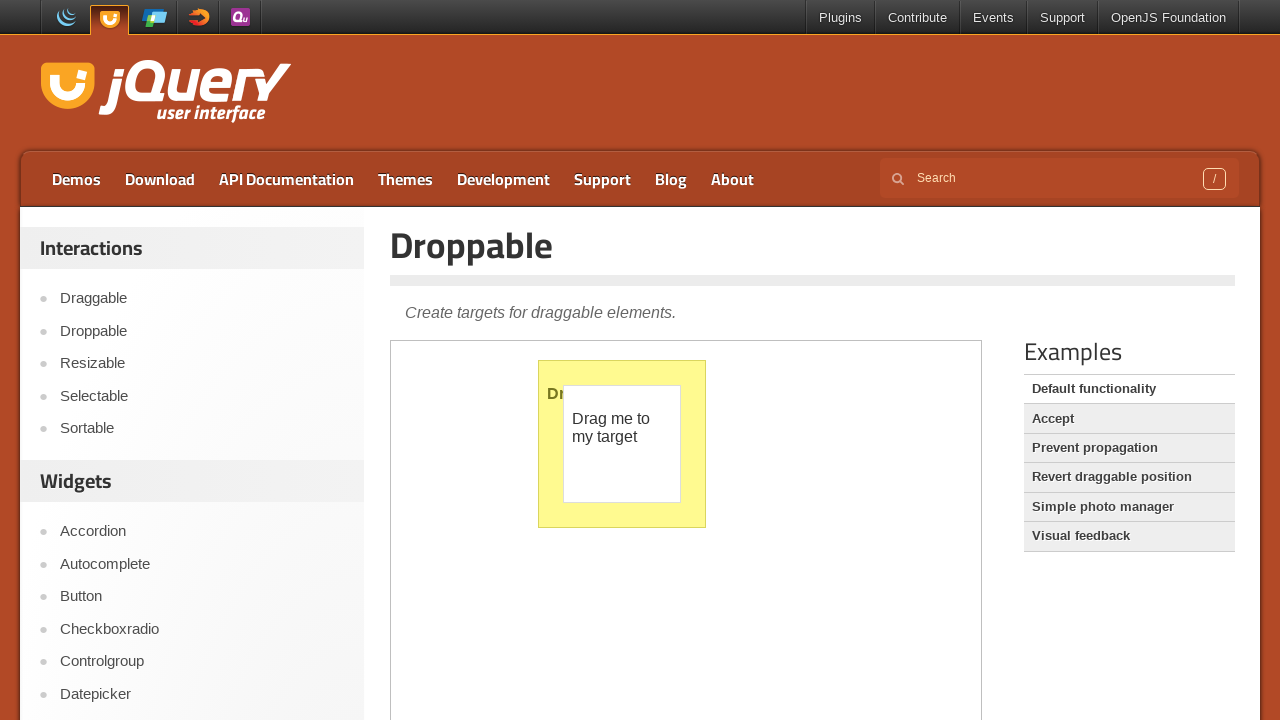

Waited 3 seconds for drag and drop animation to complete
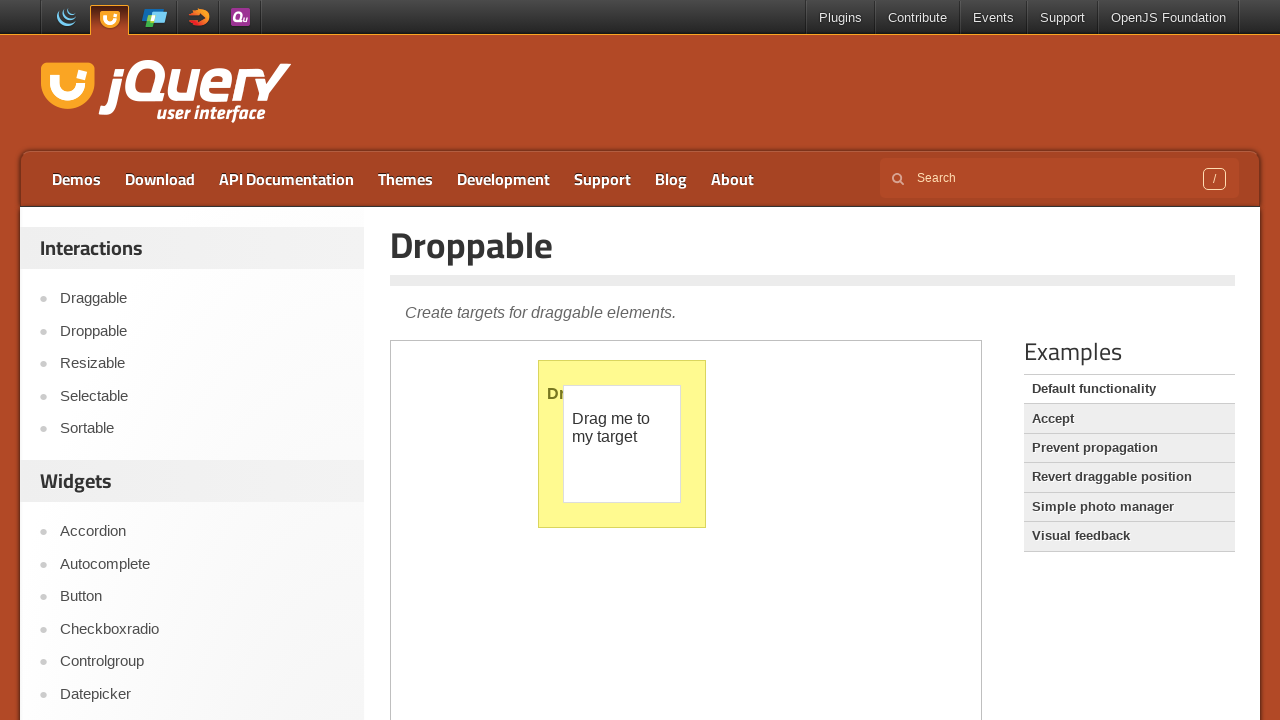

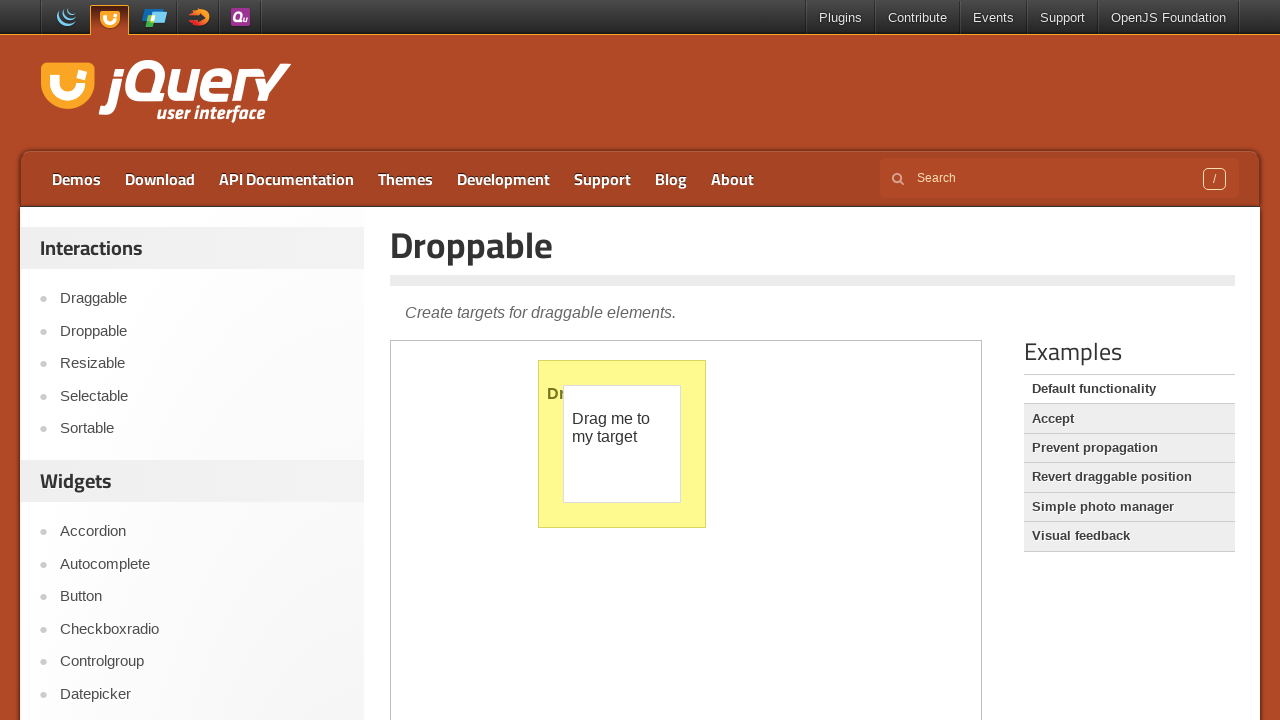